Tests the jQuery UI datepicker by clicking to open the calendar, navigating to a specific month/year using the next button, and selecting a specific day

Starting URL: https://jqueryui.com/datepicker/

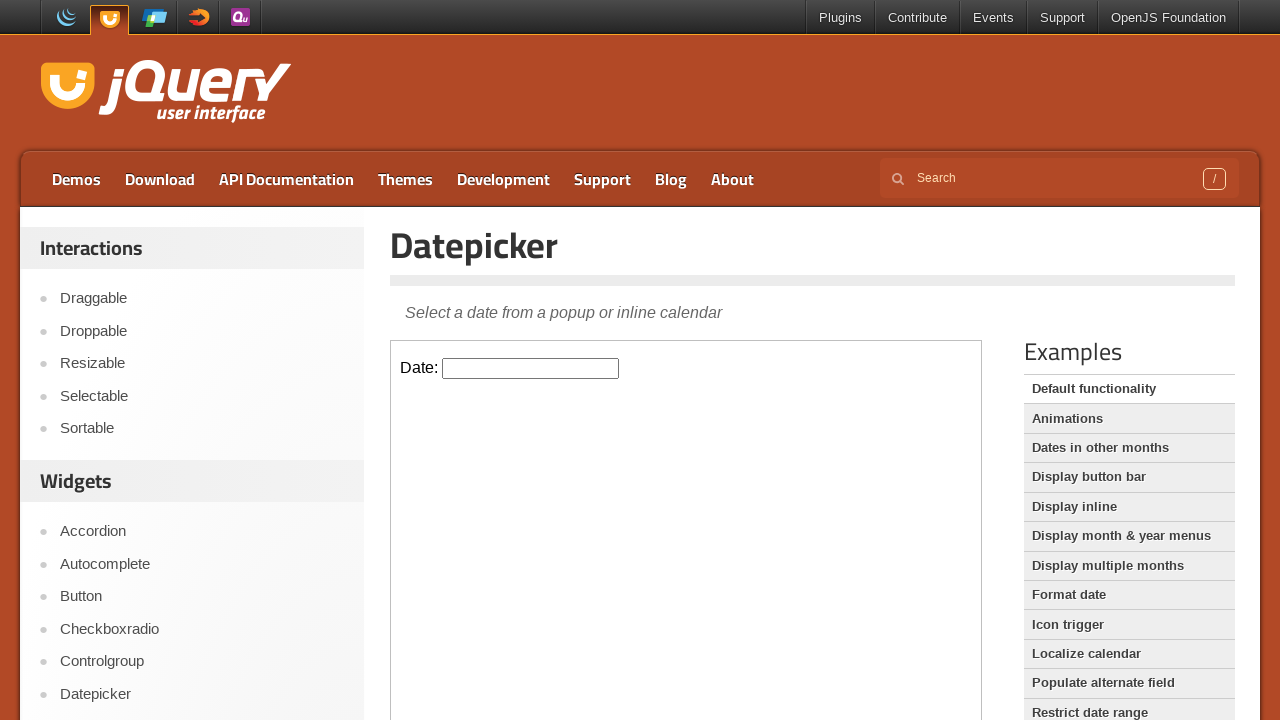

Located the datepicker iframe
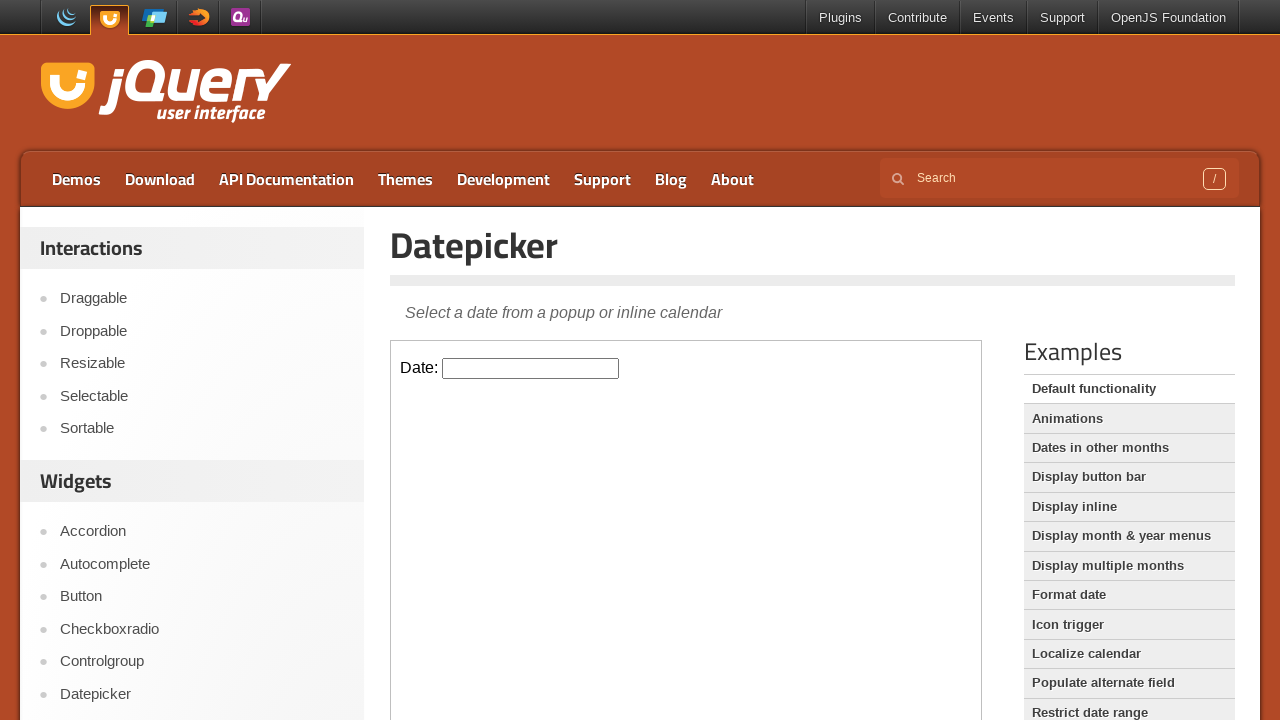

Clicked on the datepicker input to open the calendar at (531, 368) on iframe.demo-frame >> nth=0 >> internal:control=enter-frame >> #datepicker
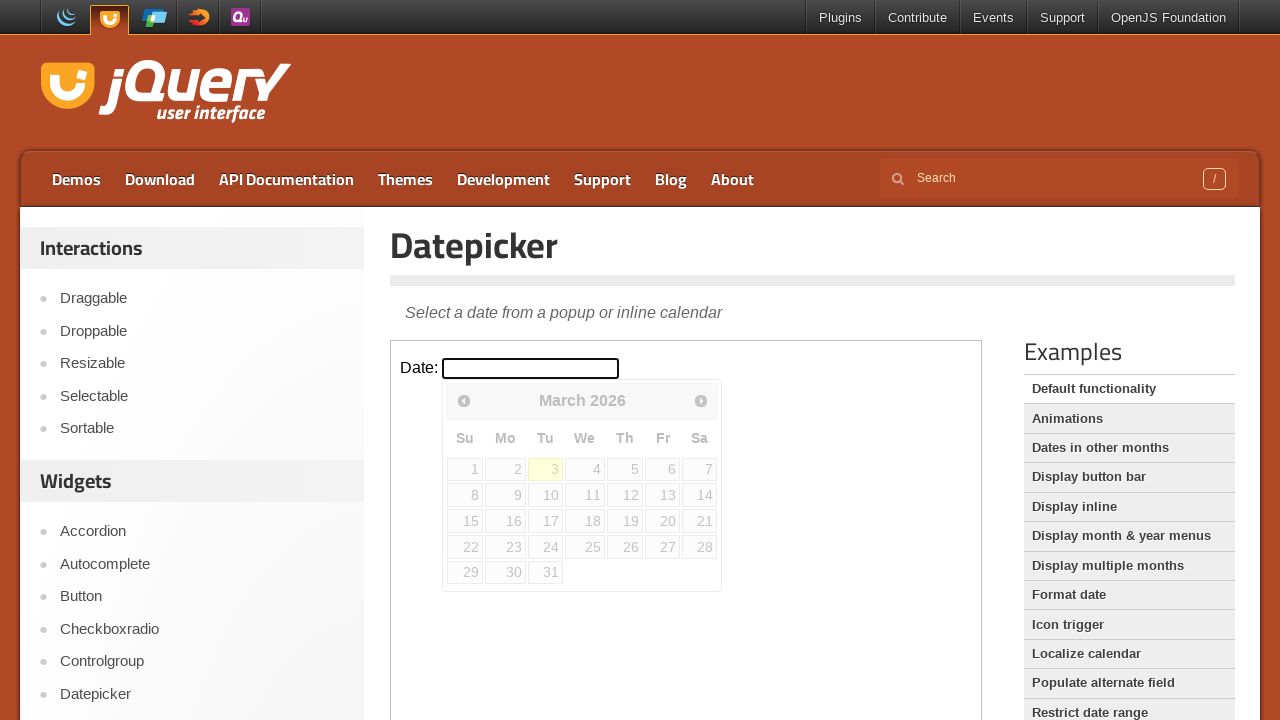

Retrieved current month (March) and year (2026)
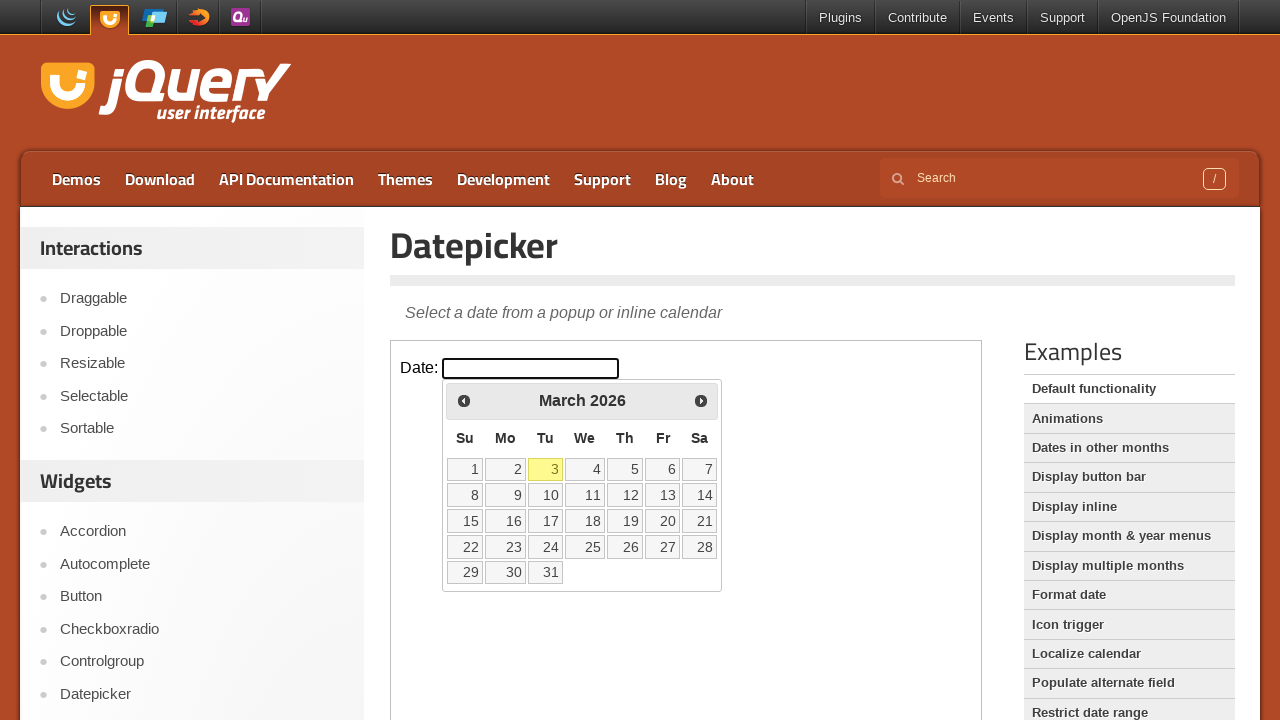

Clicked next button to navigate to the next month at (701, 400) on iframe.demo-frame >> nth=0 >> internal:control=enter-frame >> span.ui-icon-circl
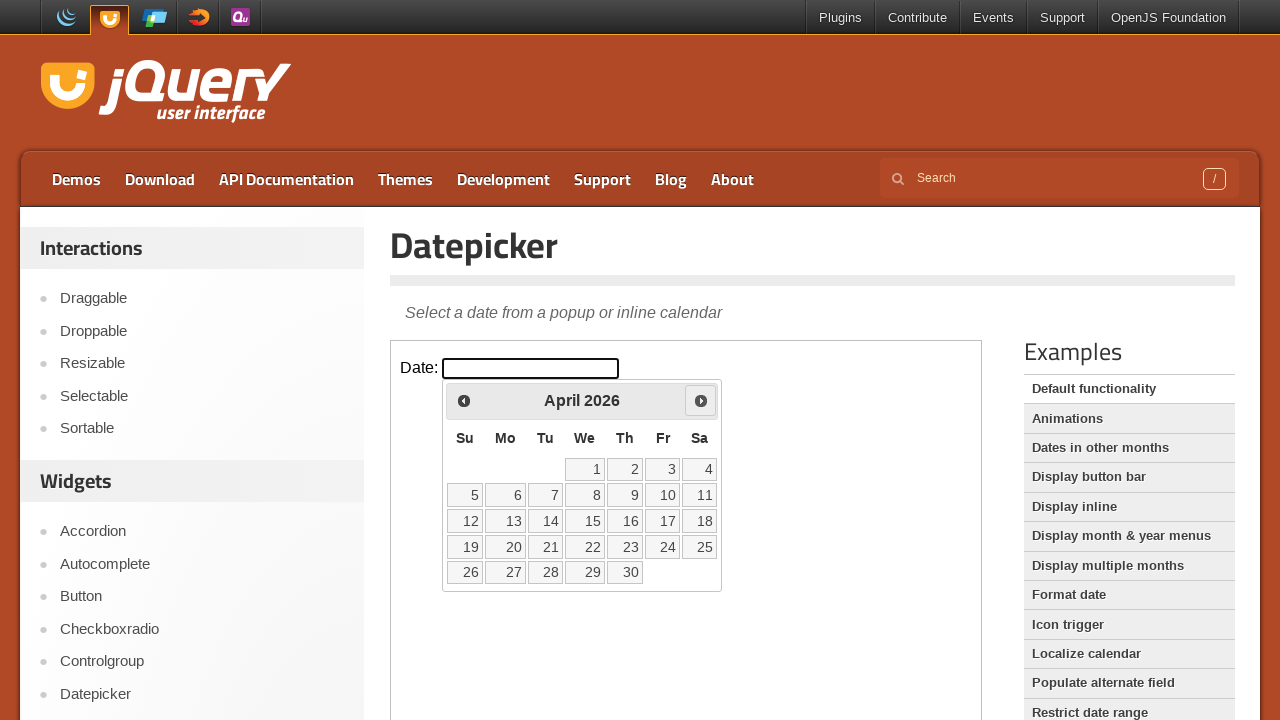

Waited 500ms for calendar to update
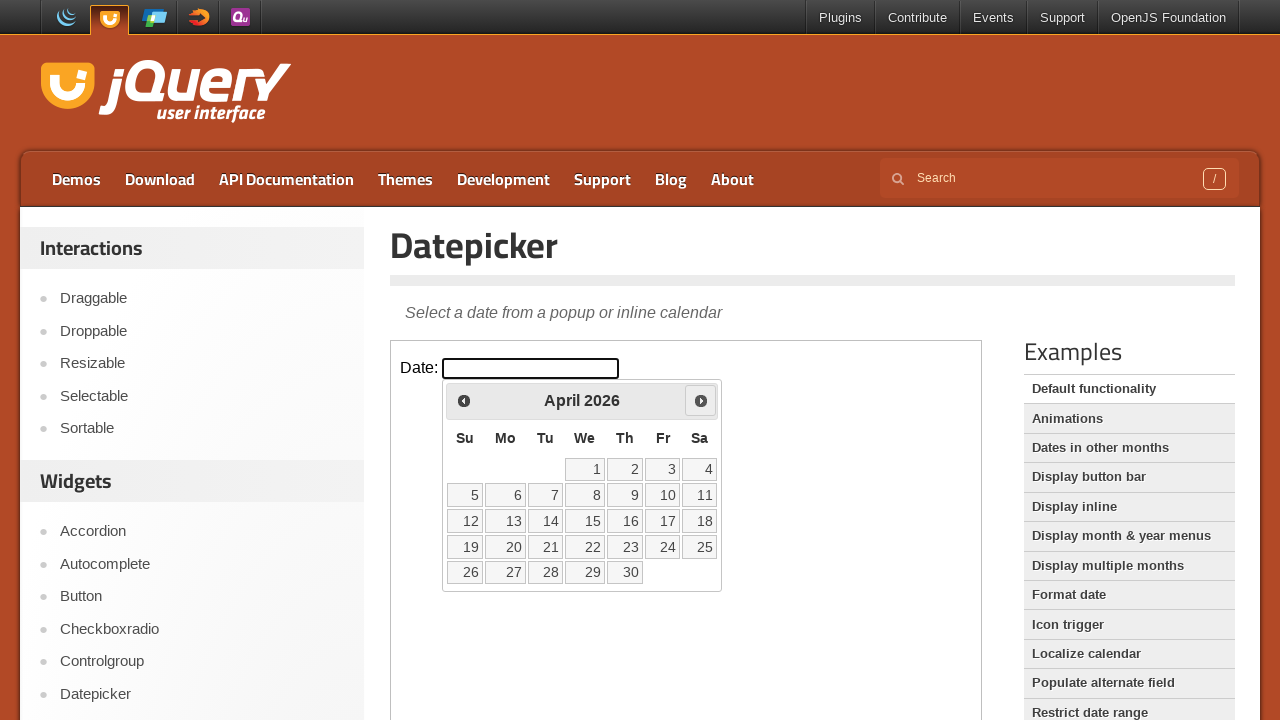

Retrieved current month (April) and year (2026)
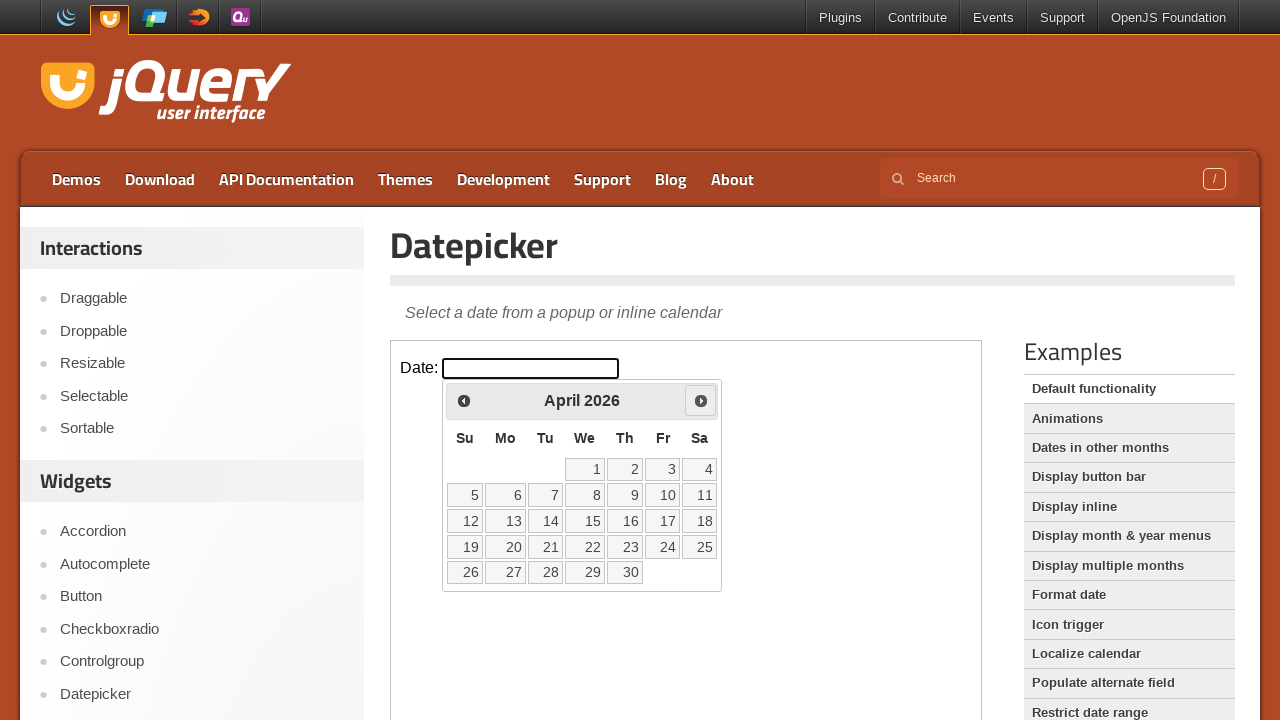

Clicked next button to navigate to the next month at (701, 400) on iframe.demo-frame >> nth=0 >> internal:control=enter-frame >> span.ui-icon-circl
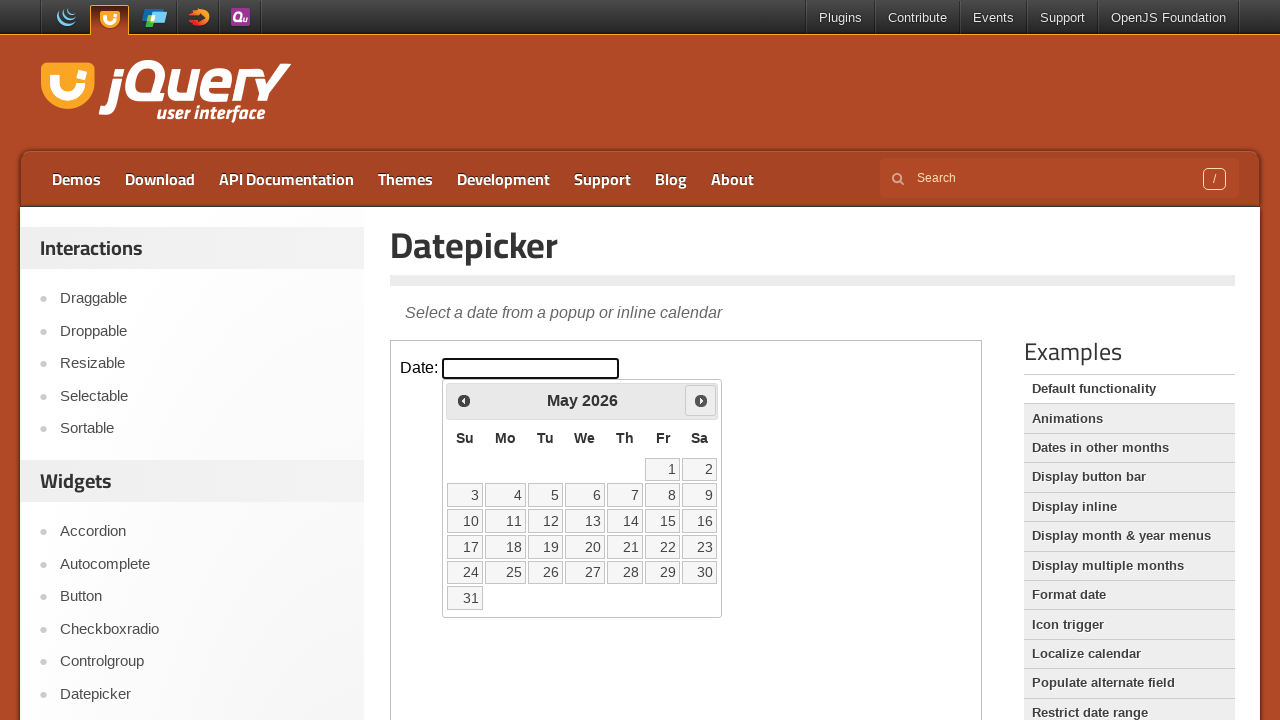

Waited 500ms for calendar to update
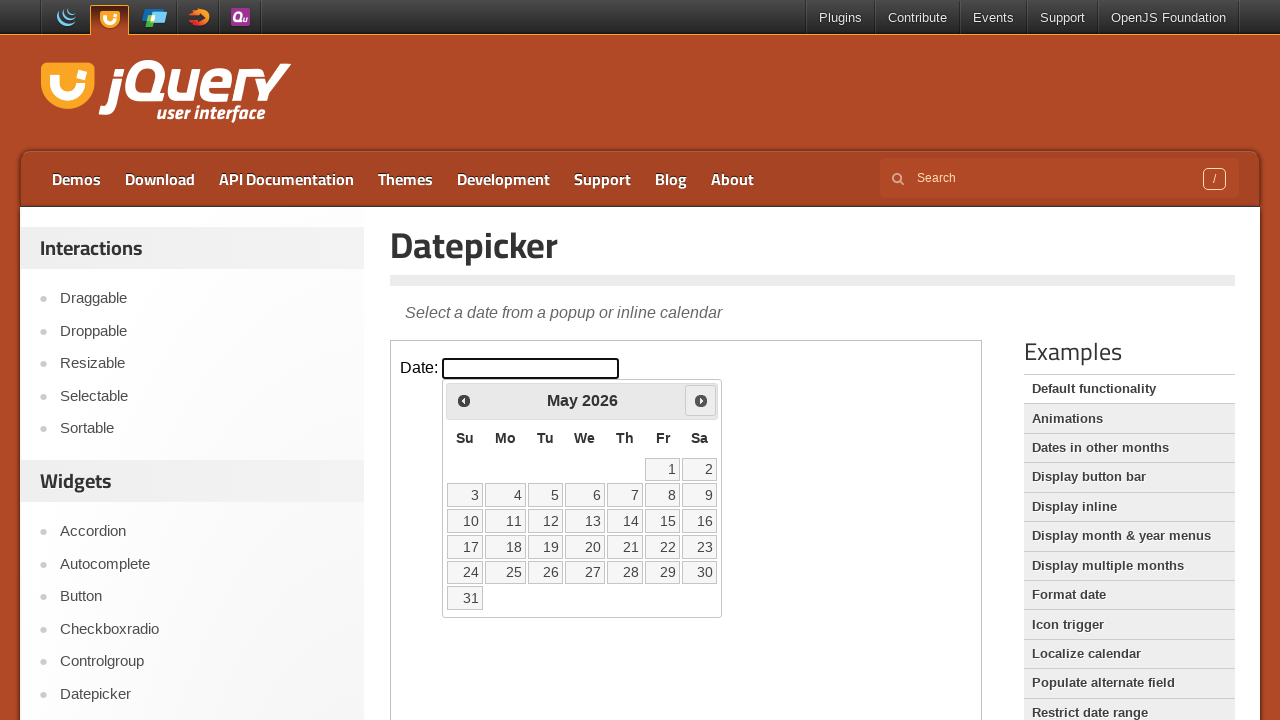

Retrieved current month (May) and year (2026)
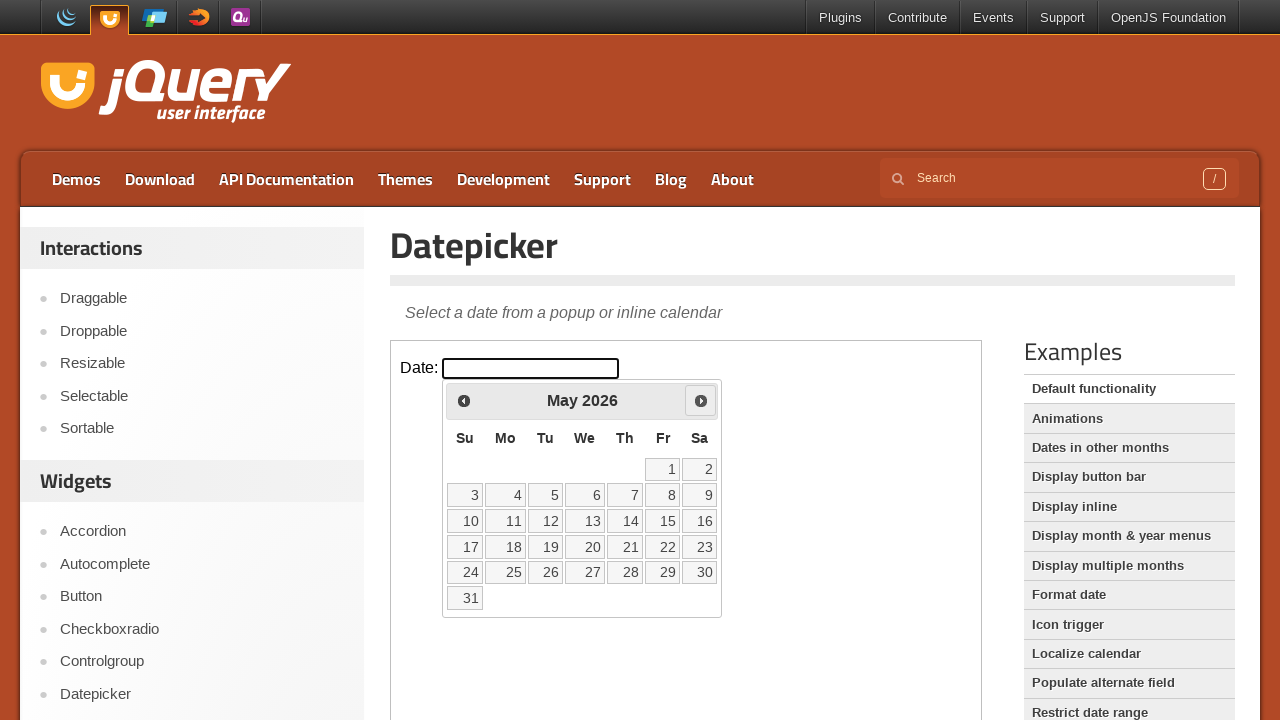

Selected day 20 from the calendar at (585, 547) on iframe.demo-frame >> nth=0 >> internal:control=enter-frame >> table.ui-datepicke
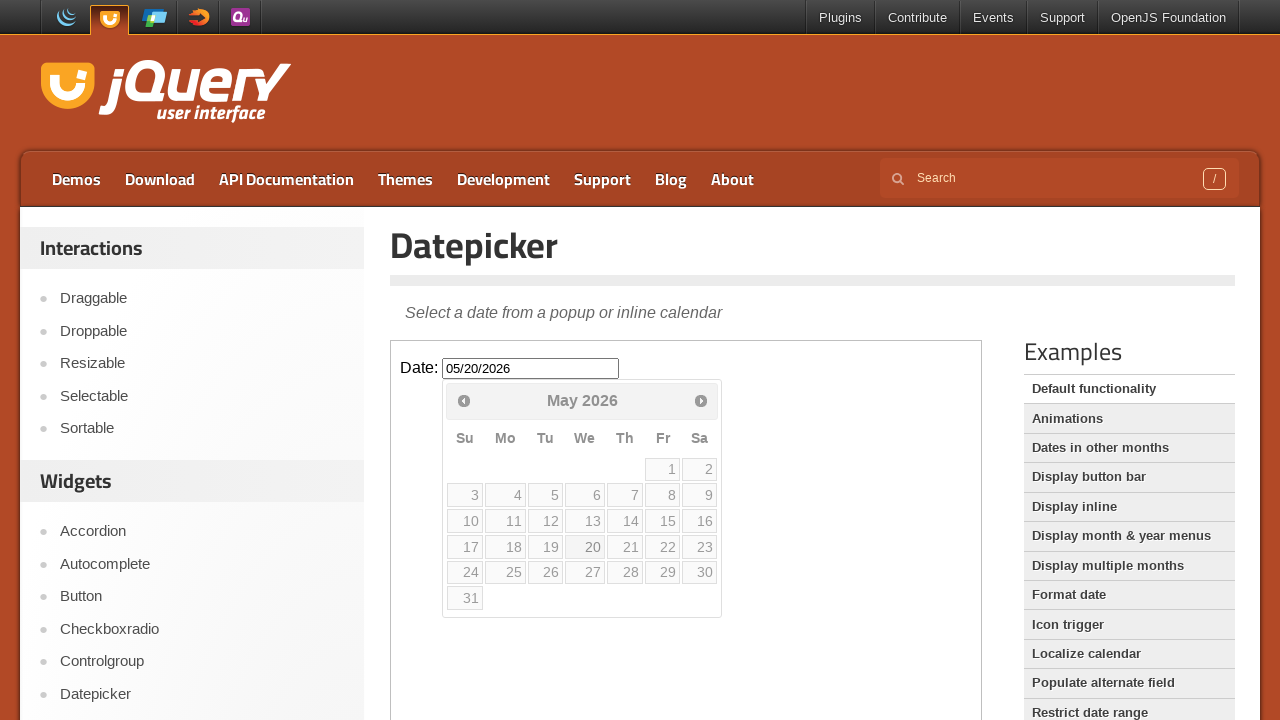

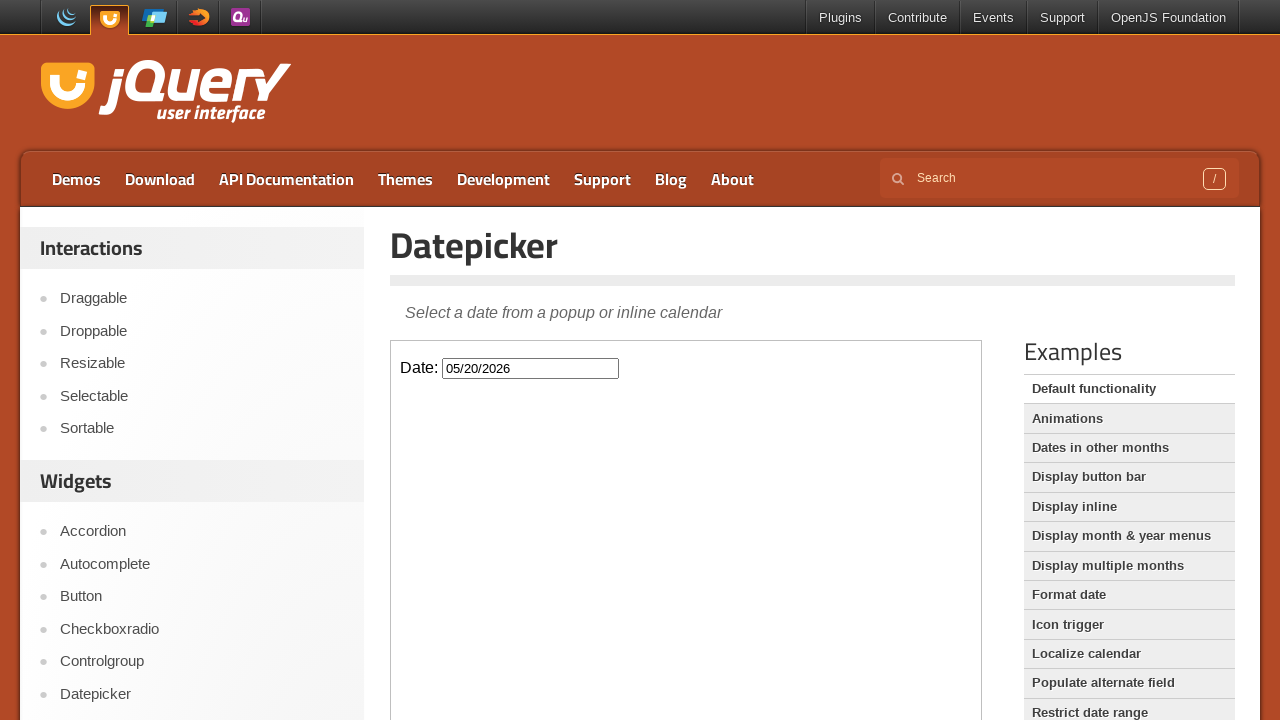